Tests alert popup handling by triggering an alert and accepting it to close

Starting URL: https://practice-automation.com/popups/

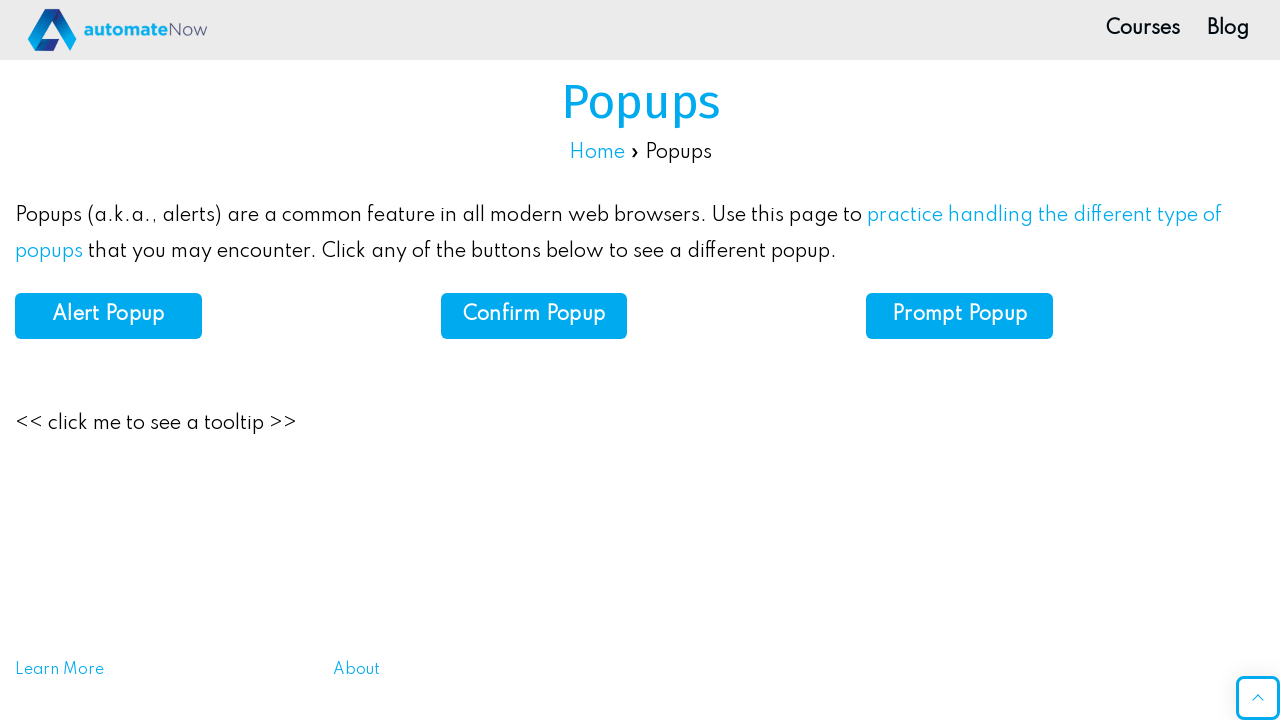

Clicked alert button to trigger popup at (108, 316) on xpath=//*[@id="alert"]
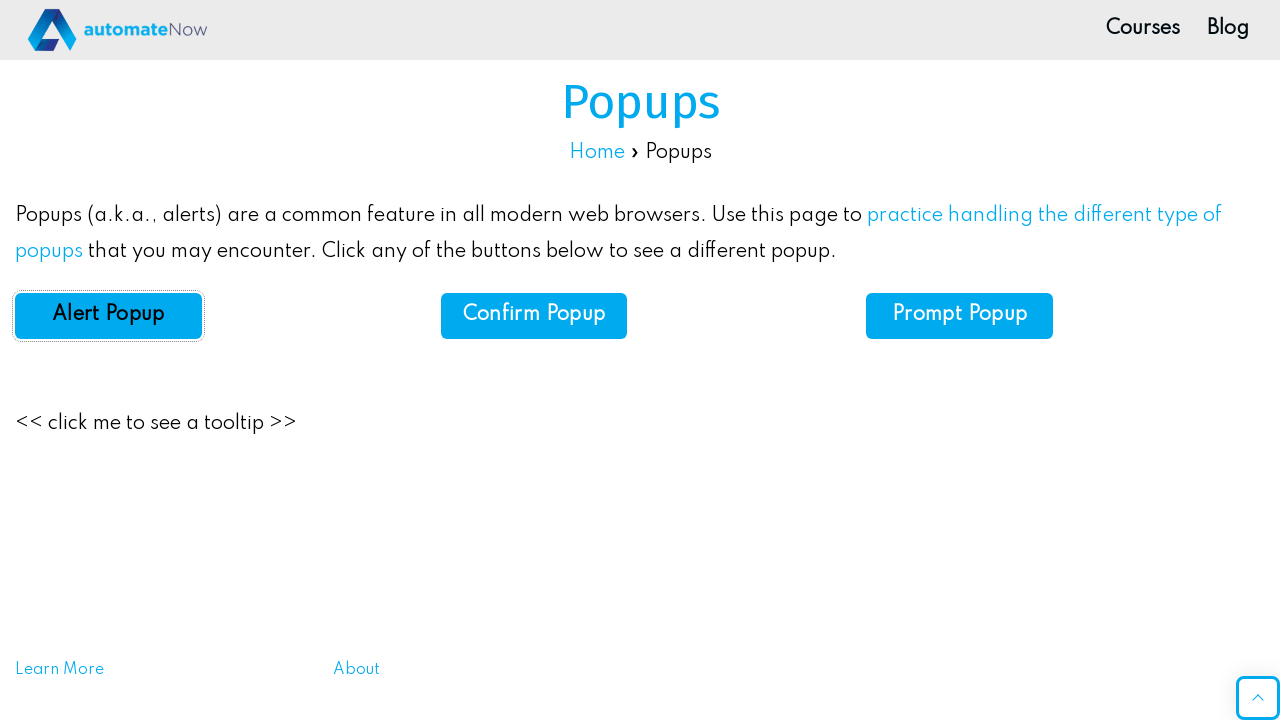

Set up dialog handler to accept alerts
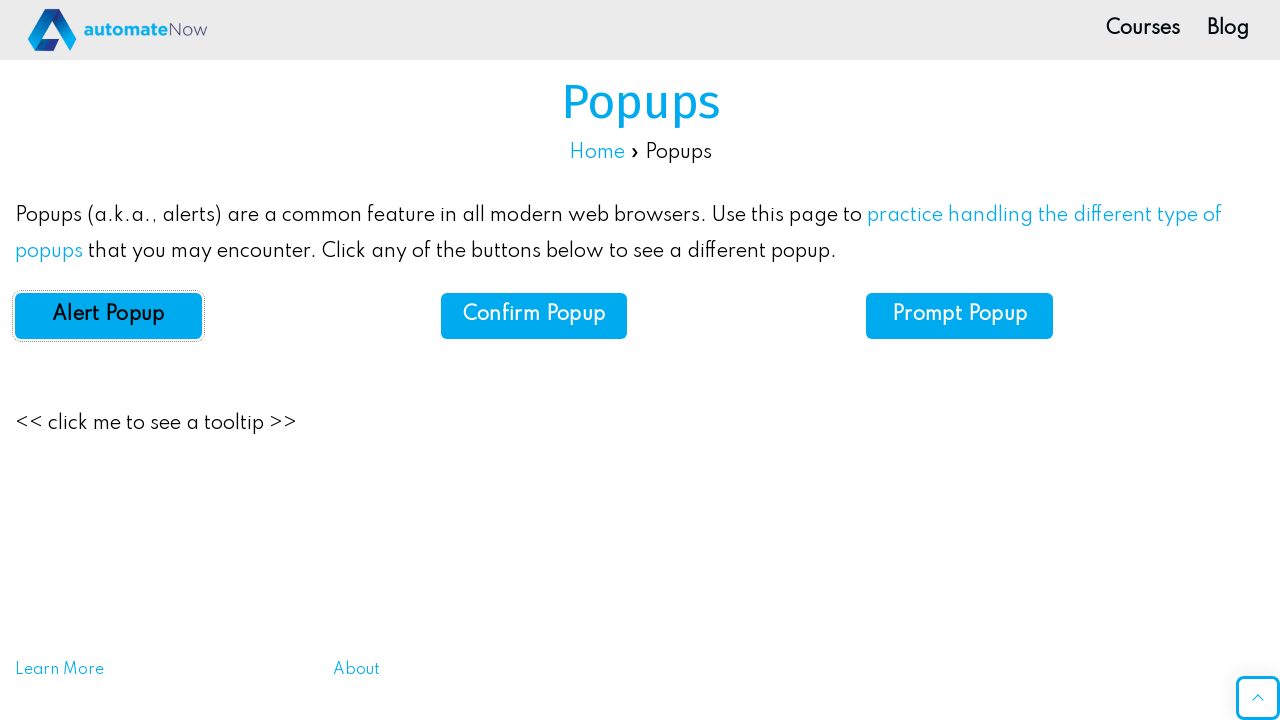

Clicked alert button again with handler active at (108, 316) on xpath=//*[@id="alert"]
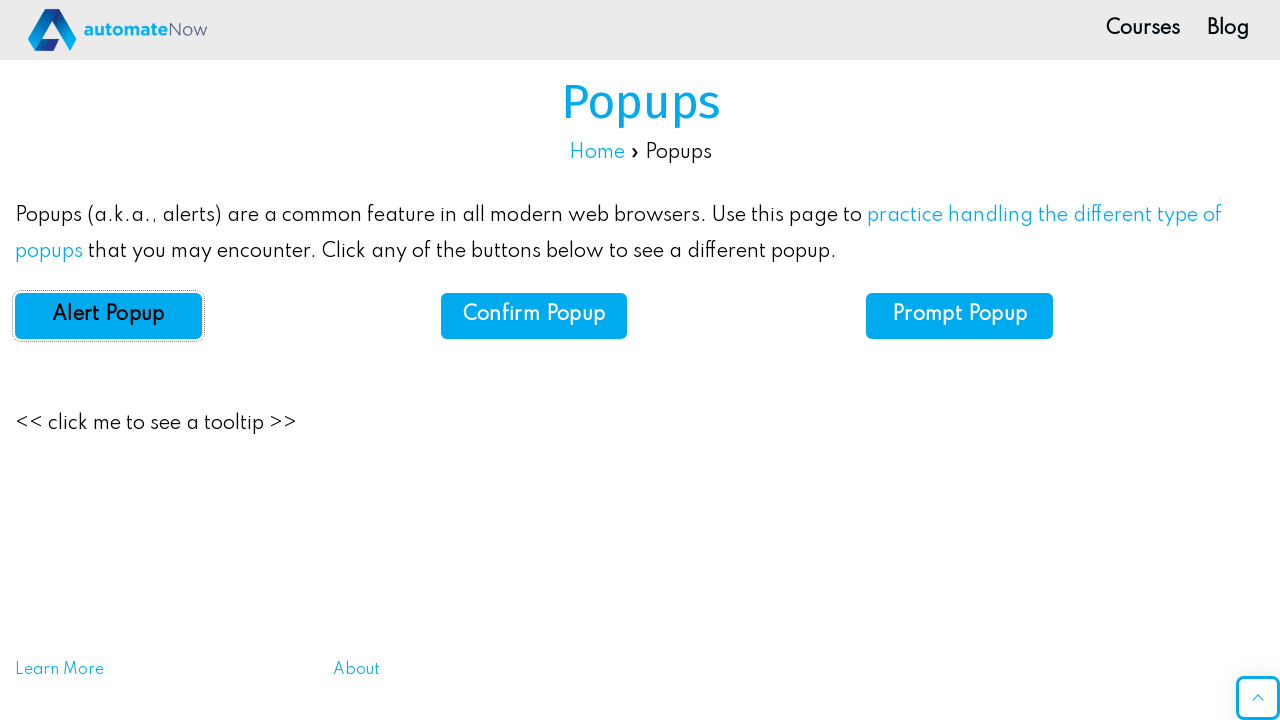

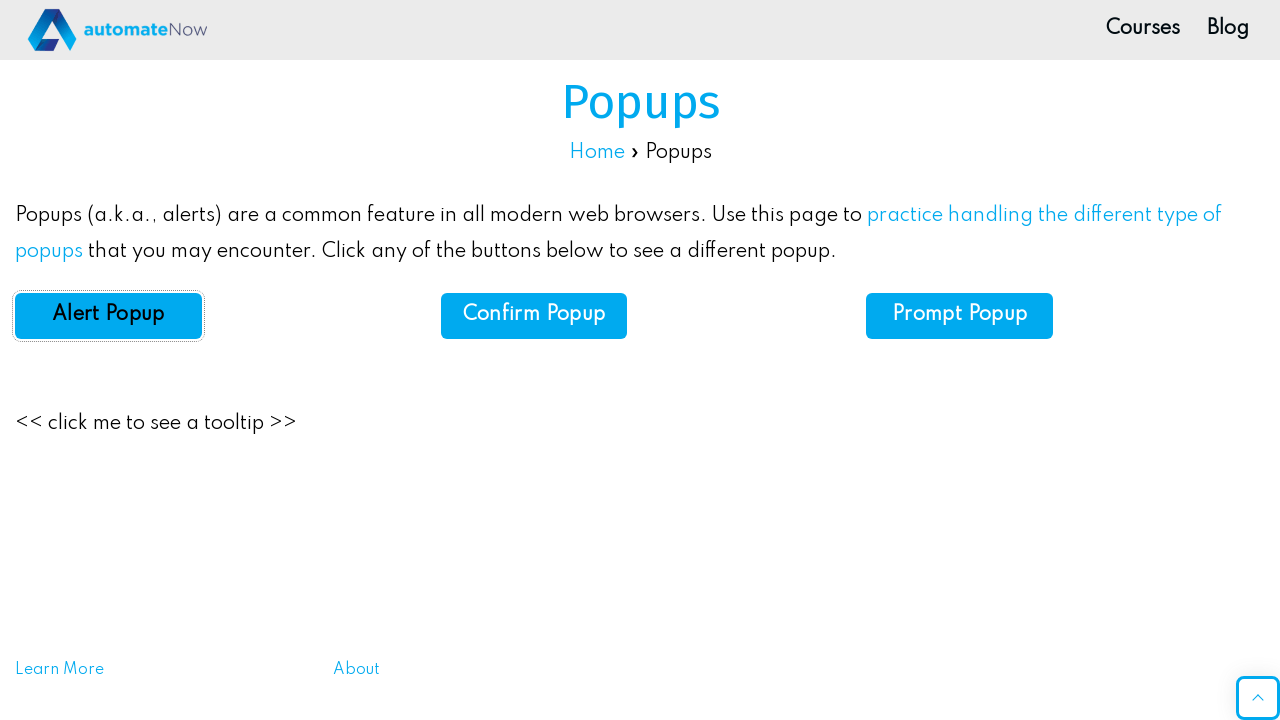